Tests validation with input shorter than 7 characters

Starting URL: https://testpages.eviltester.com/styled/apps/7charval/simple7charvalidation.html

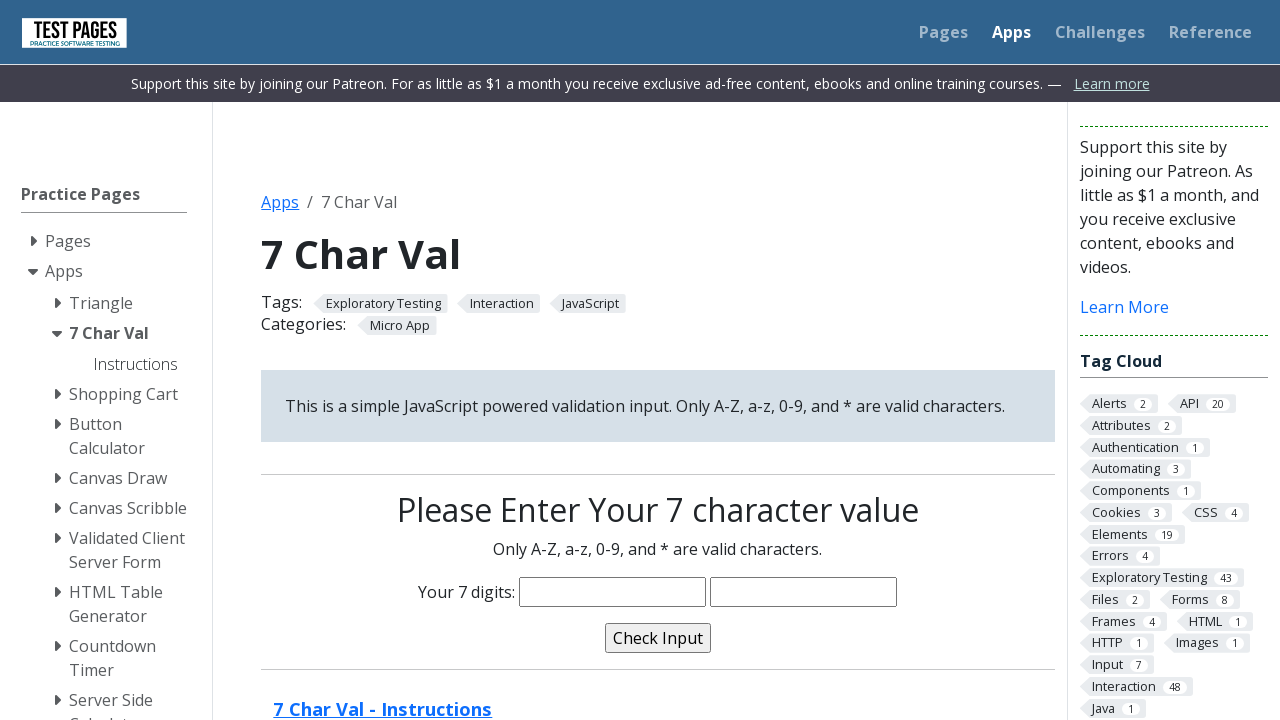

Filled input field with 'ahmad' (5 characters, shorter than 7) on input[name='characters']
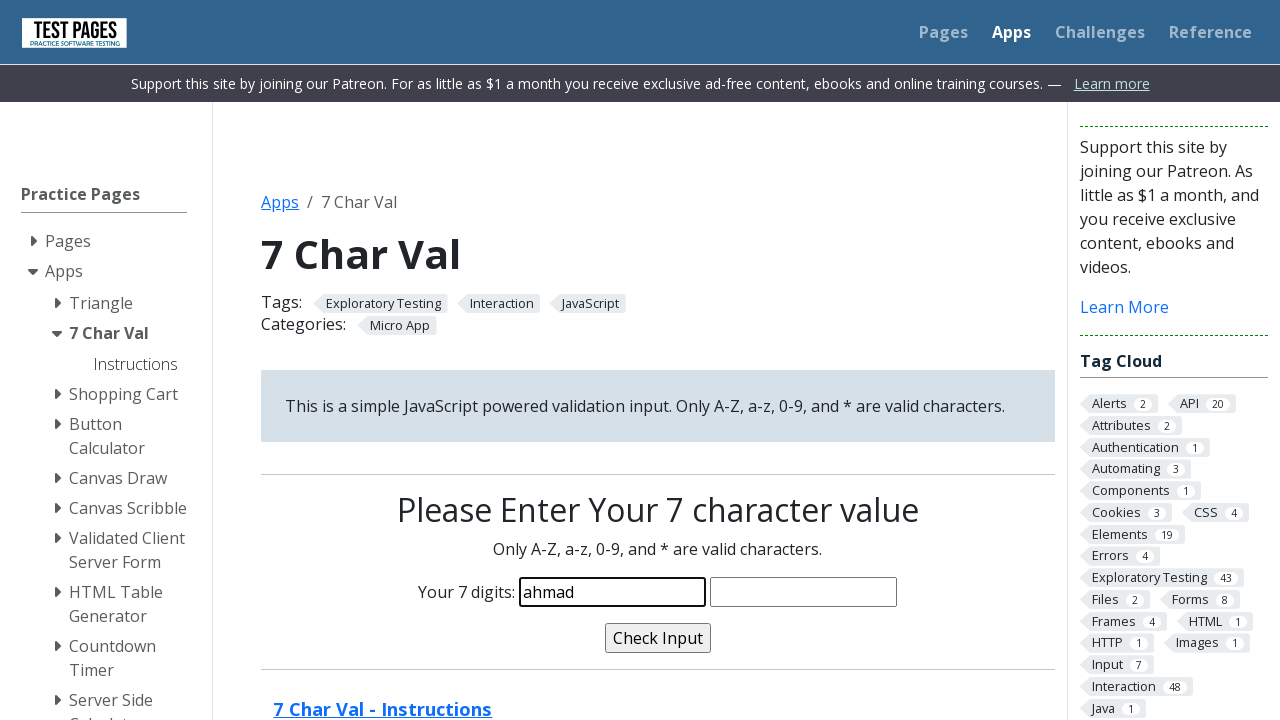

Clicked validate button at (658, 638) on input[name='validate']
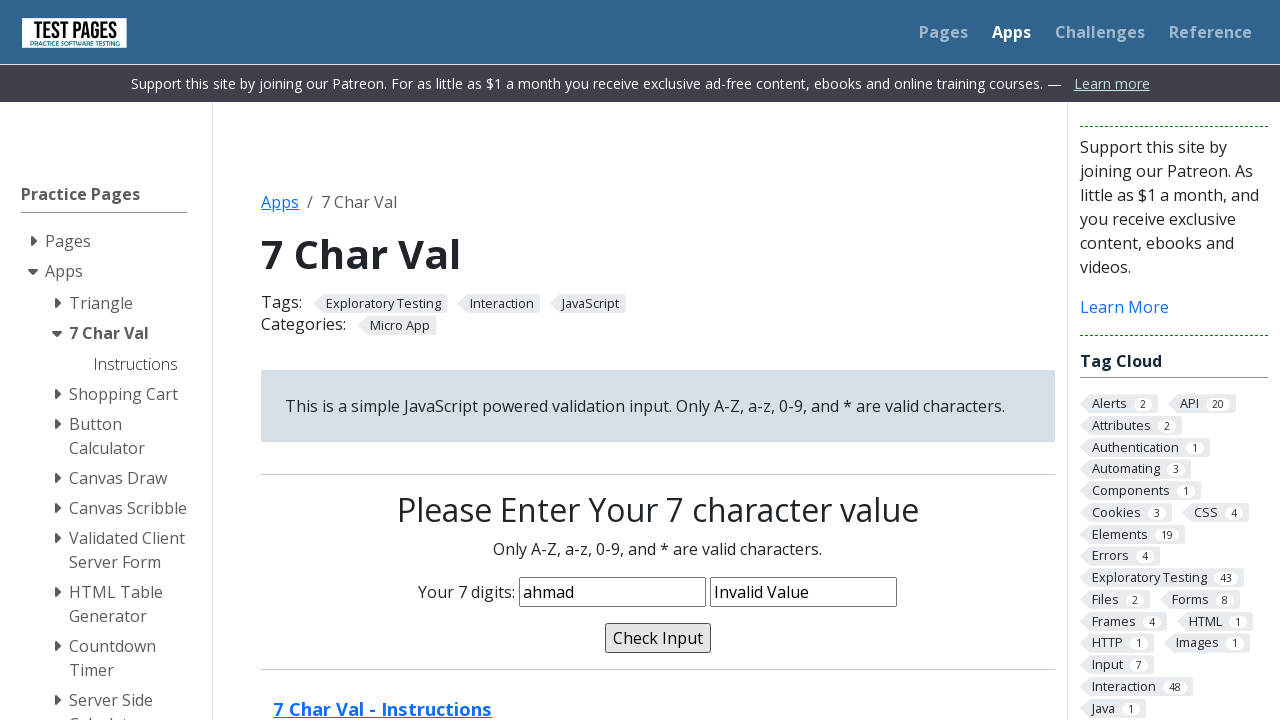

Validation message appeared
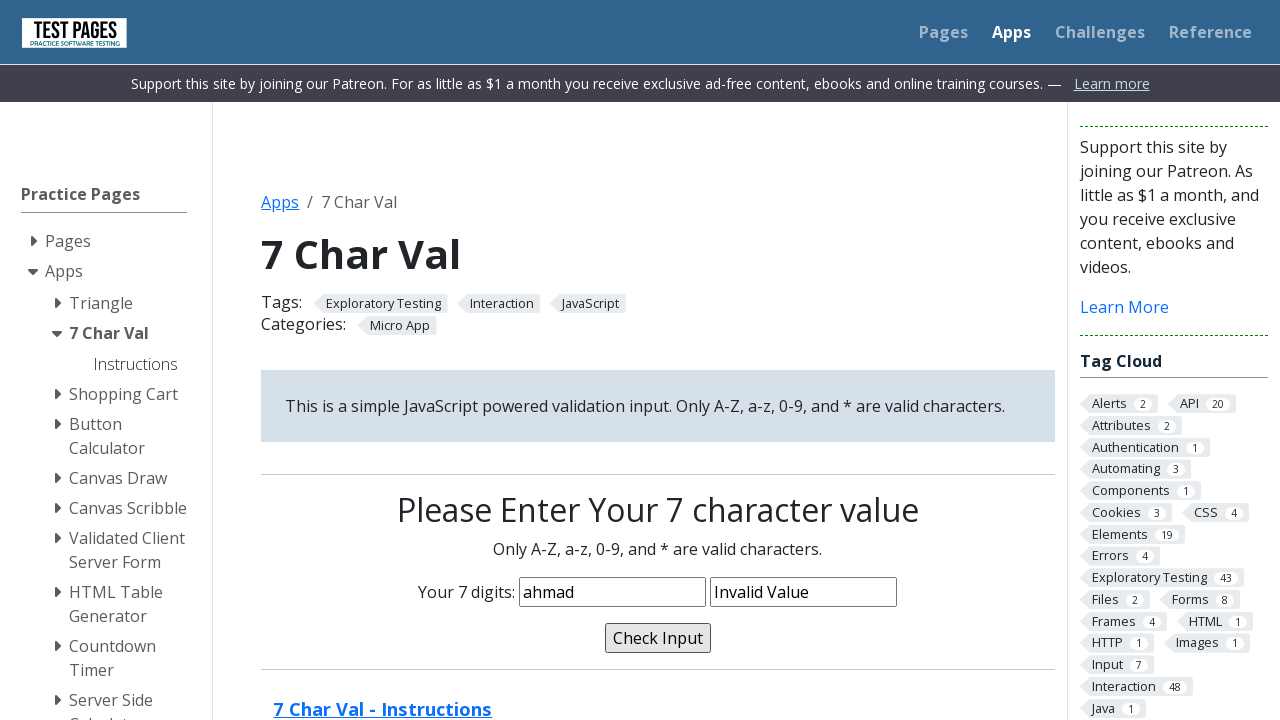

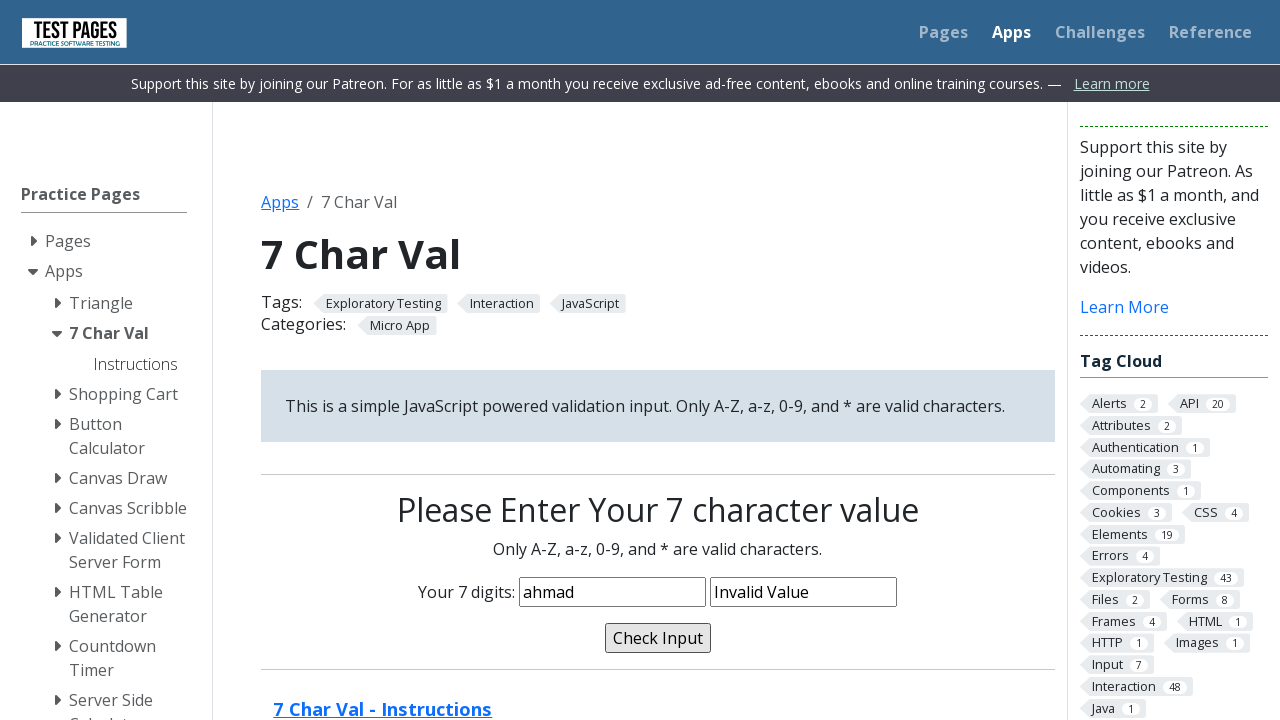